Tests successful login with valid credentials and verifies that 6 products are displayed on the inventory page

Starting URL: https://www.saucedemo.com/

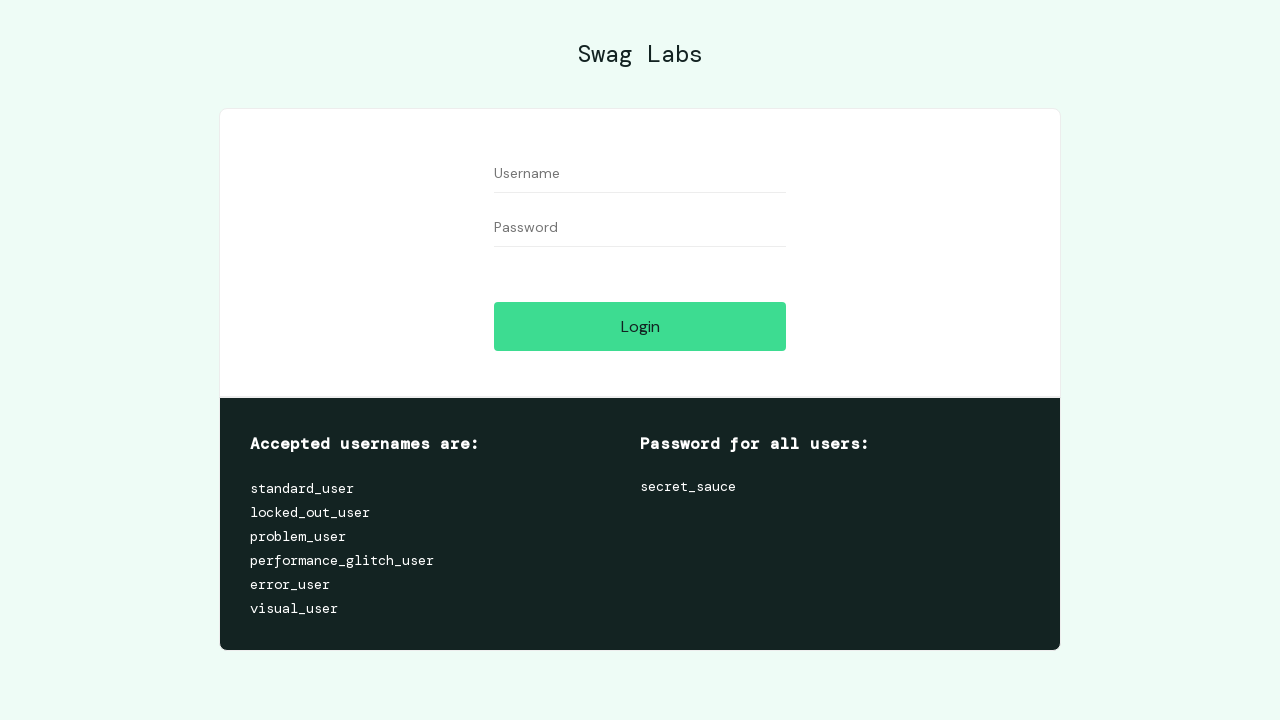

Filled username field with 'standard_user' on #user-name
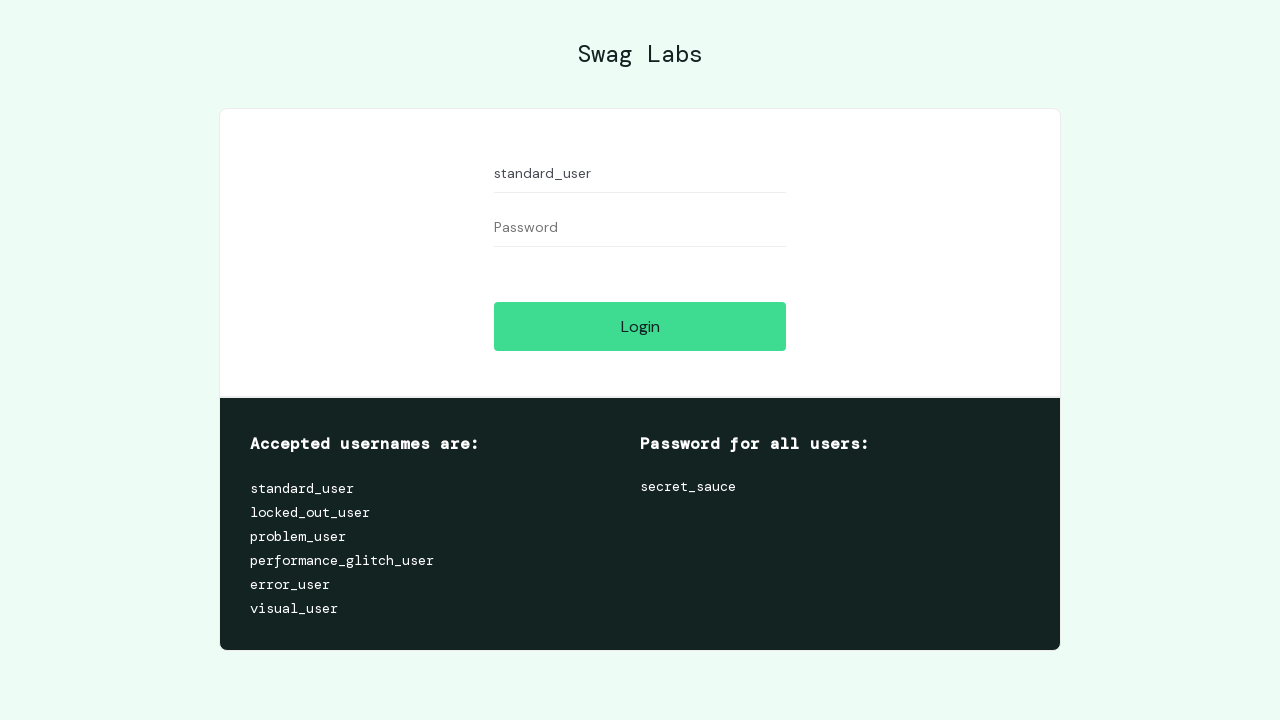

Filled password field with 'secret_sauce' on #password
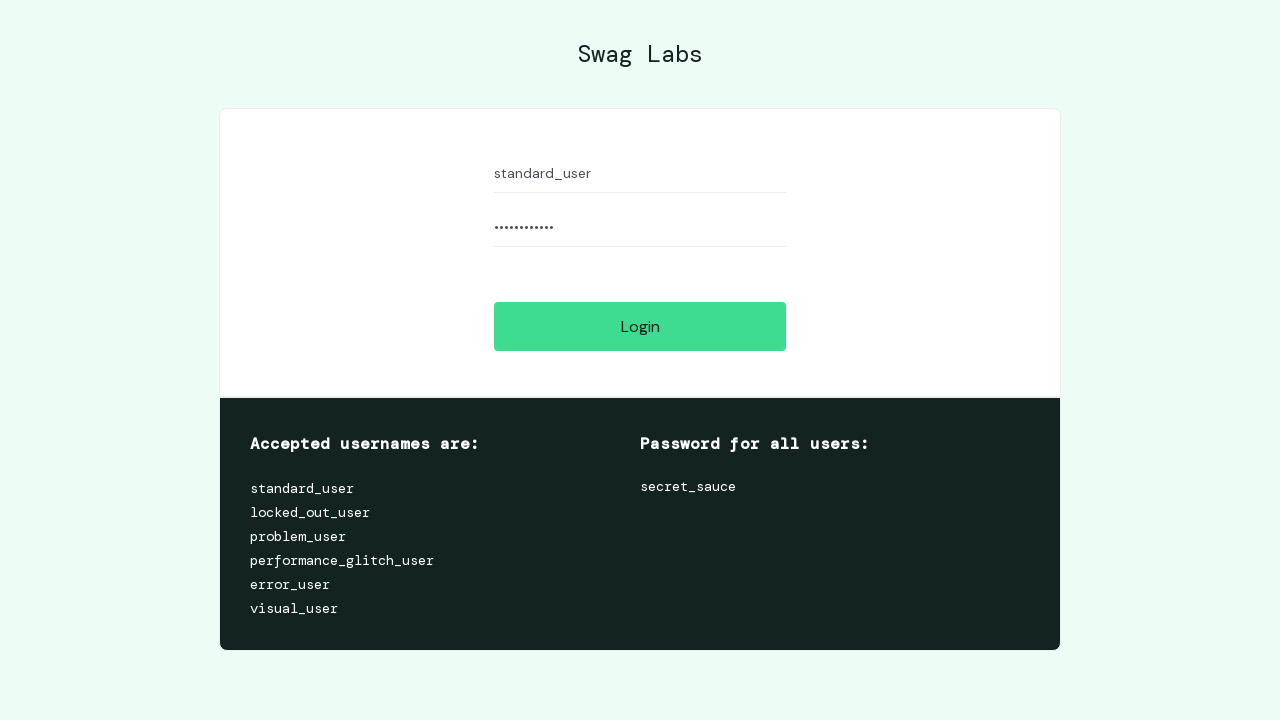

Clicked login button to submit credentials at (640, 326) on #login-button
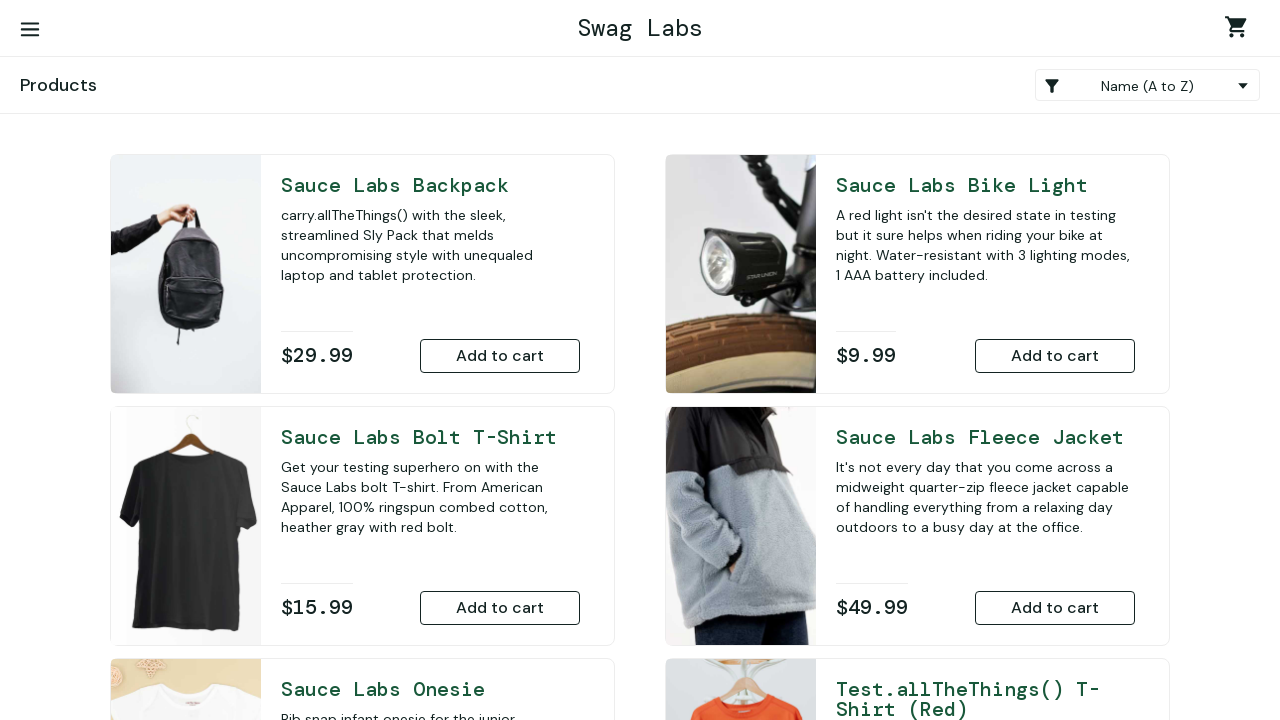

Inventory page loaded with products visible
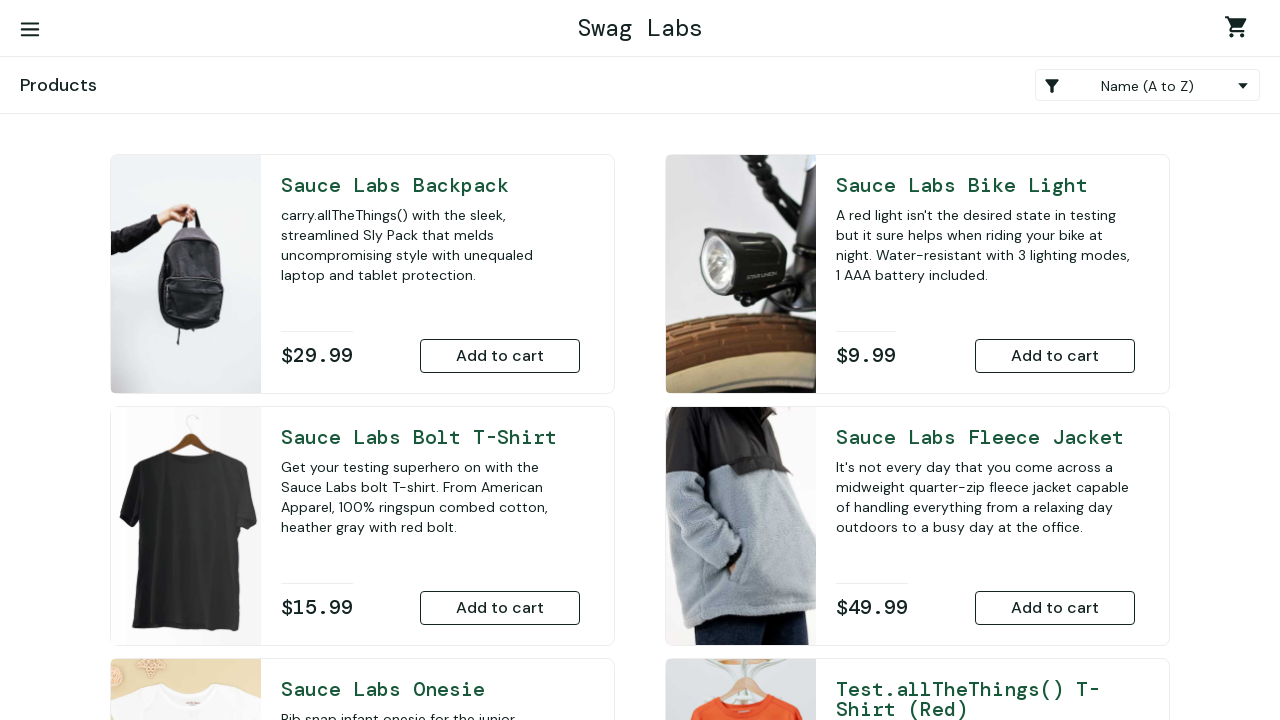

Verified that 6 products are displayed on the inventory page
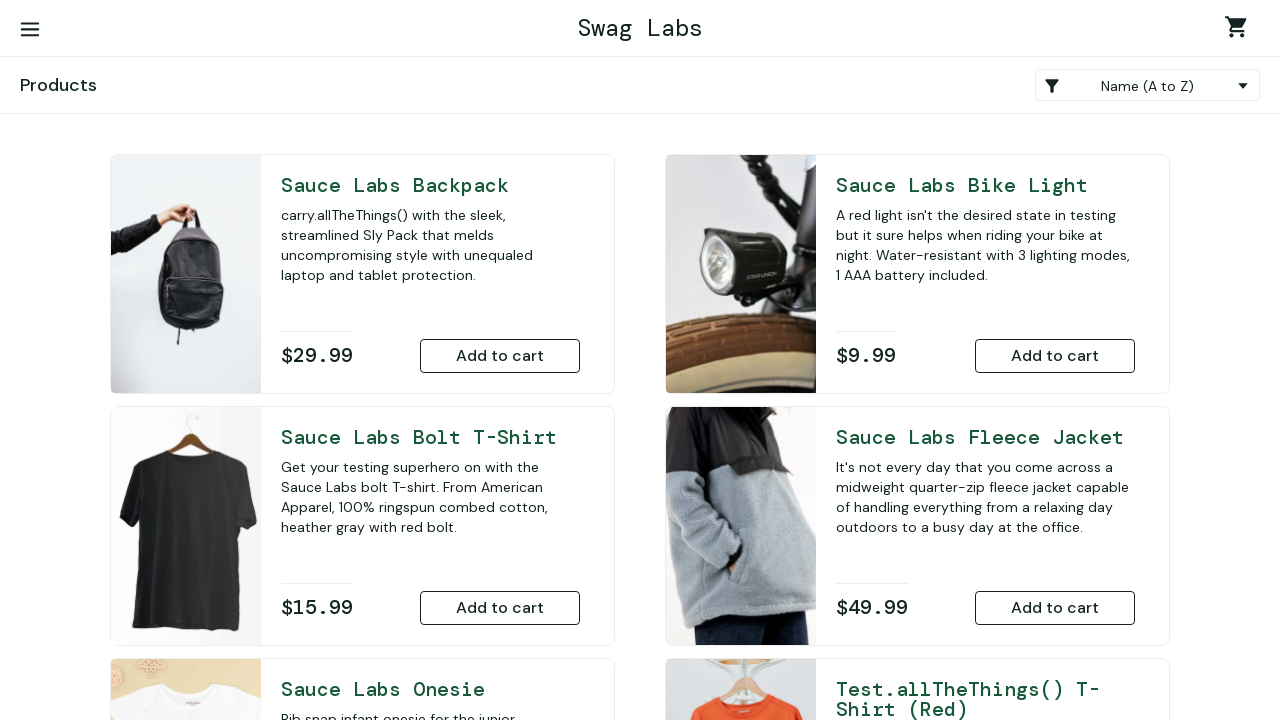

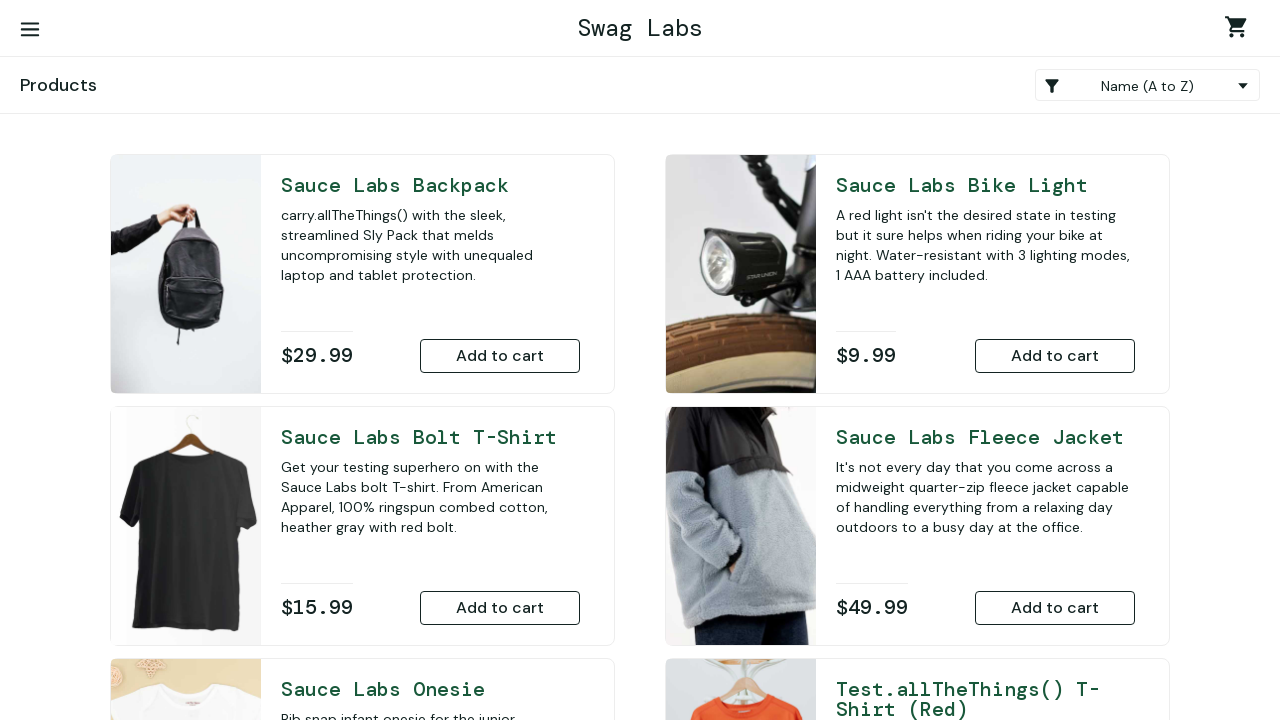